Tests various click operations including left click, right click, and double click on different buttons

Starting URL: http://sahitest.com/demo/clicks.htm

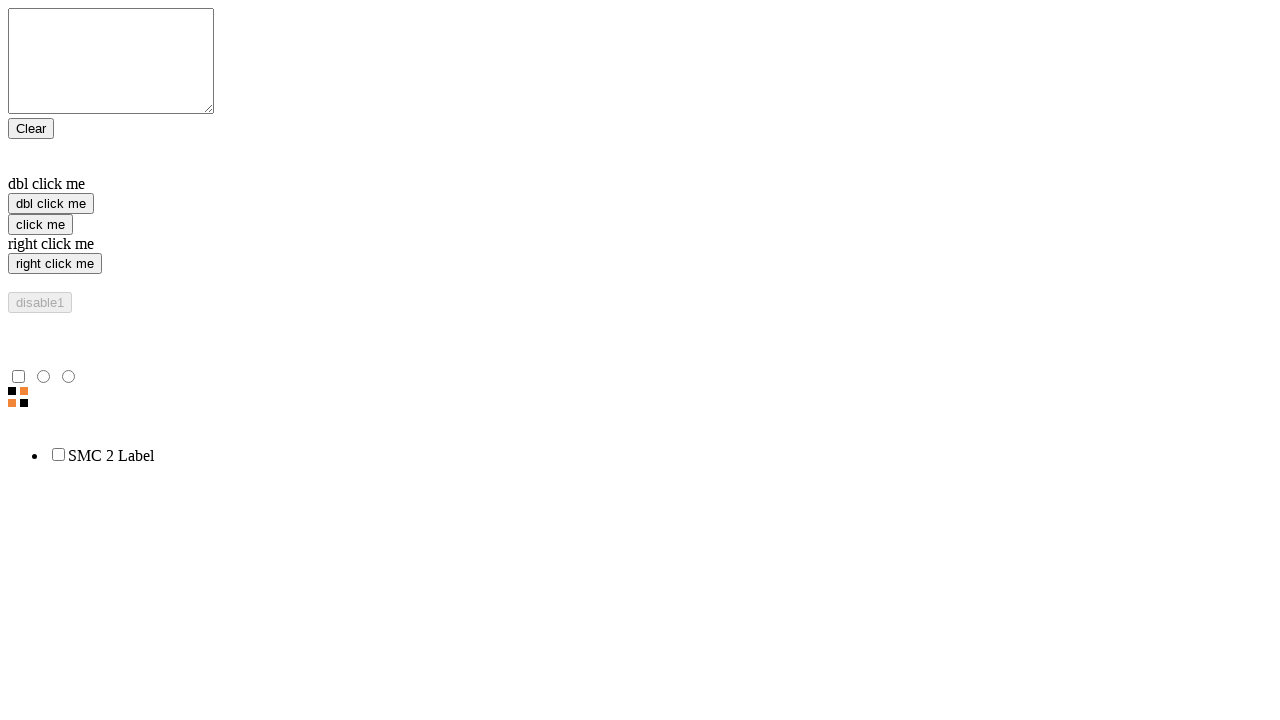

Located left click button element
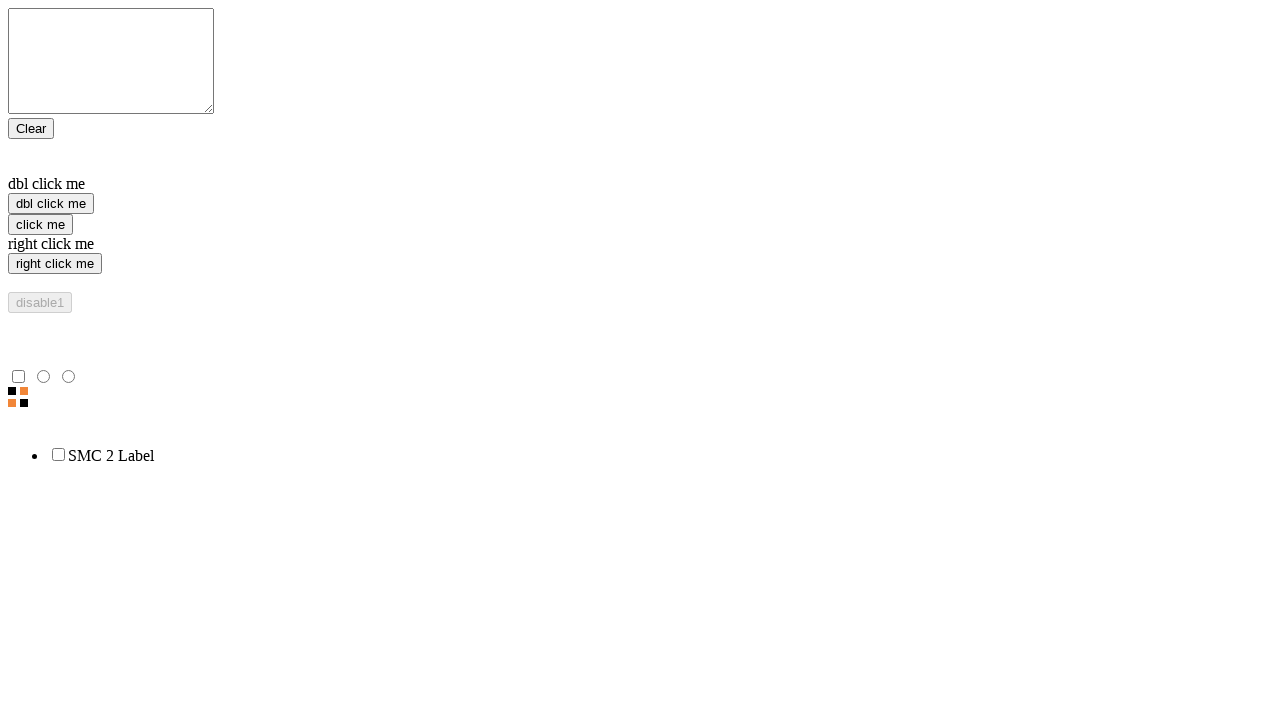

Located double click button element
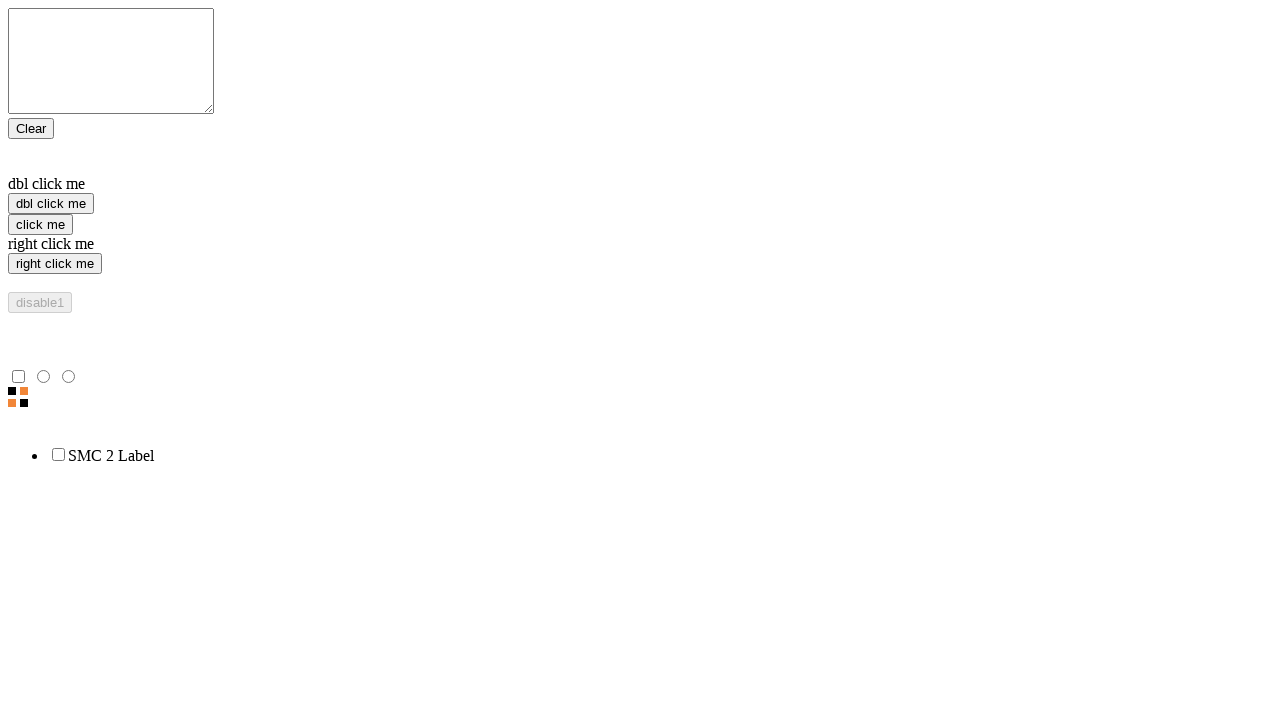

Located right click button element
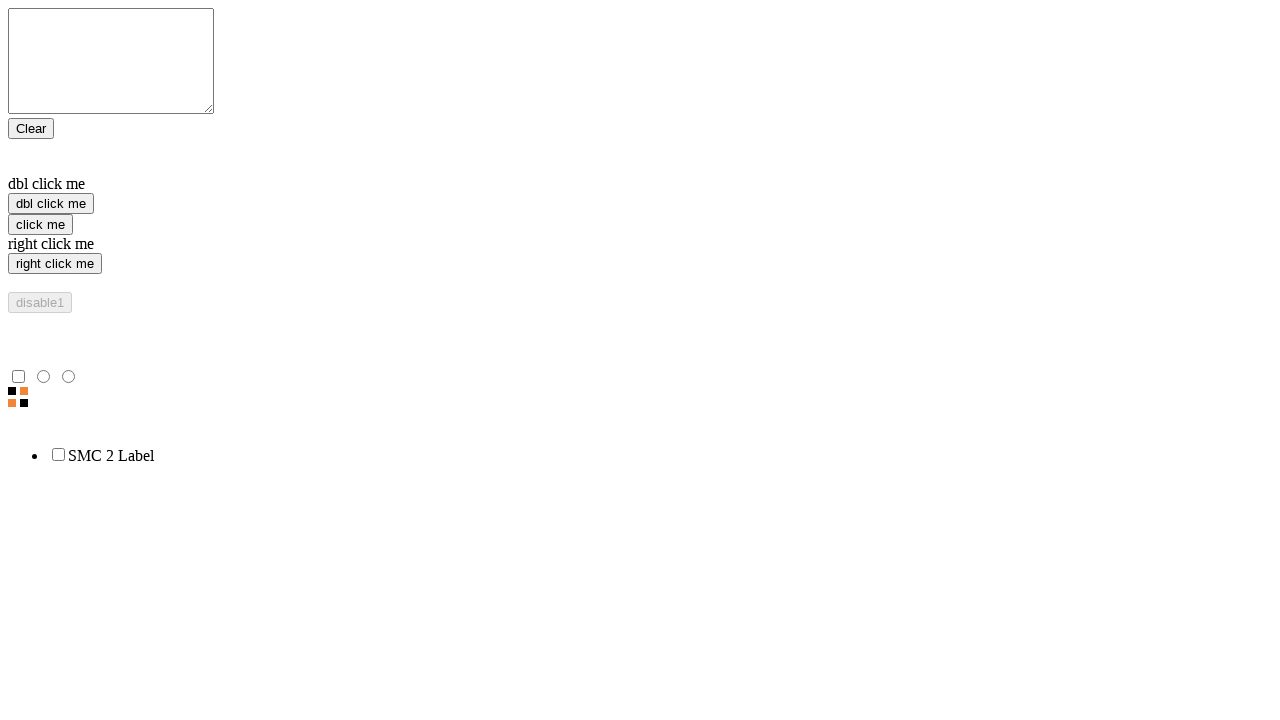

Performed left click on 'click me' button at (40, 224) on xpath=//*[@value='click me']
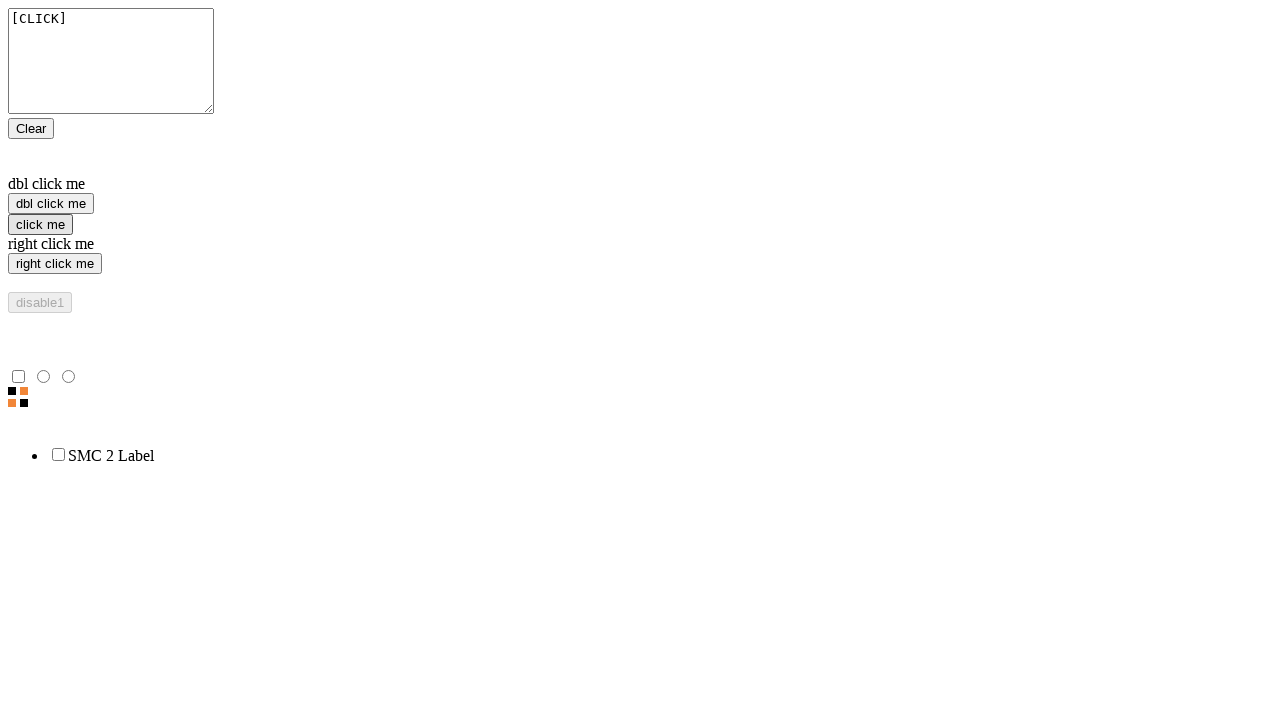

Performed right click on 'right click me' button at (55, 264) on xpath=//*[@value='right click me']
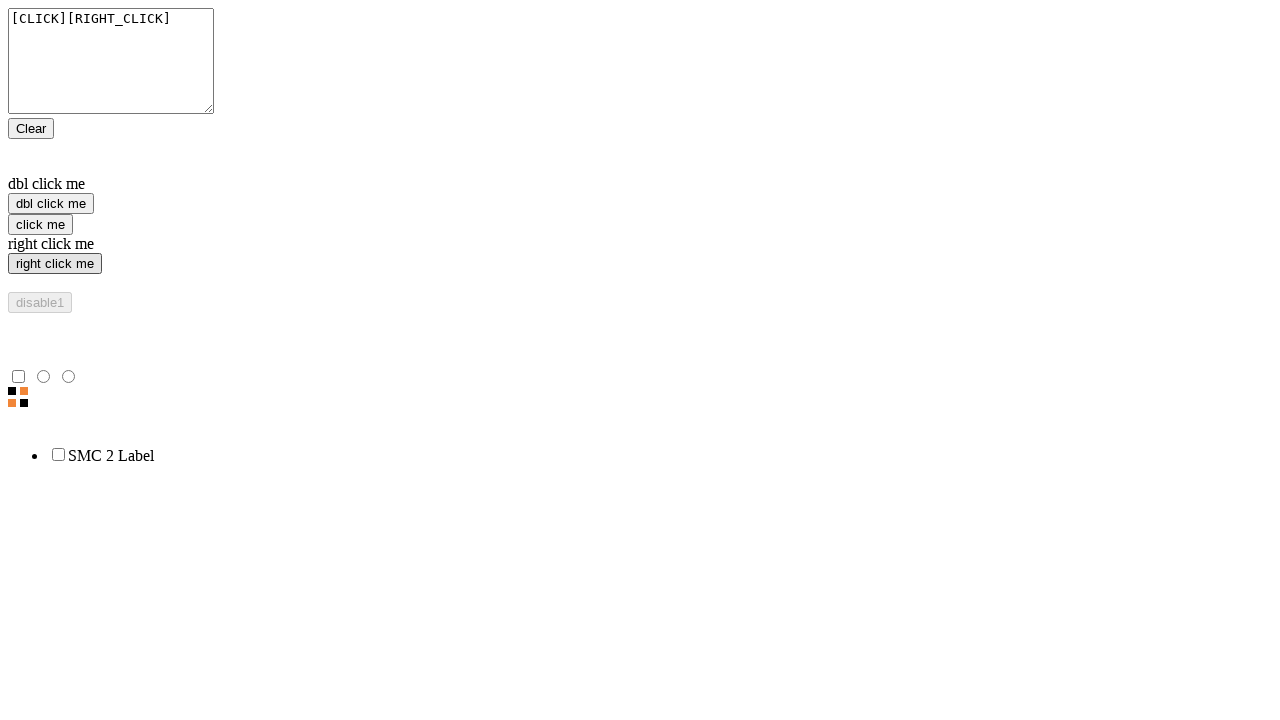

Performed double click on 'dbl click me' button at (51, 204) on xpath=//*[@value='dbl click me']
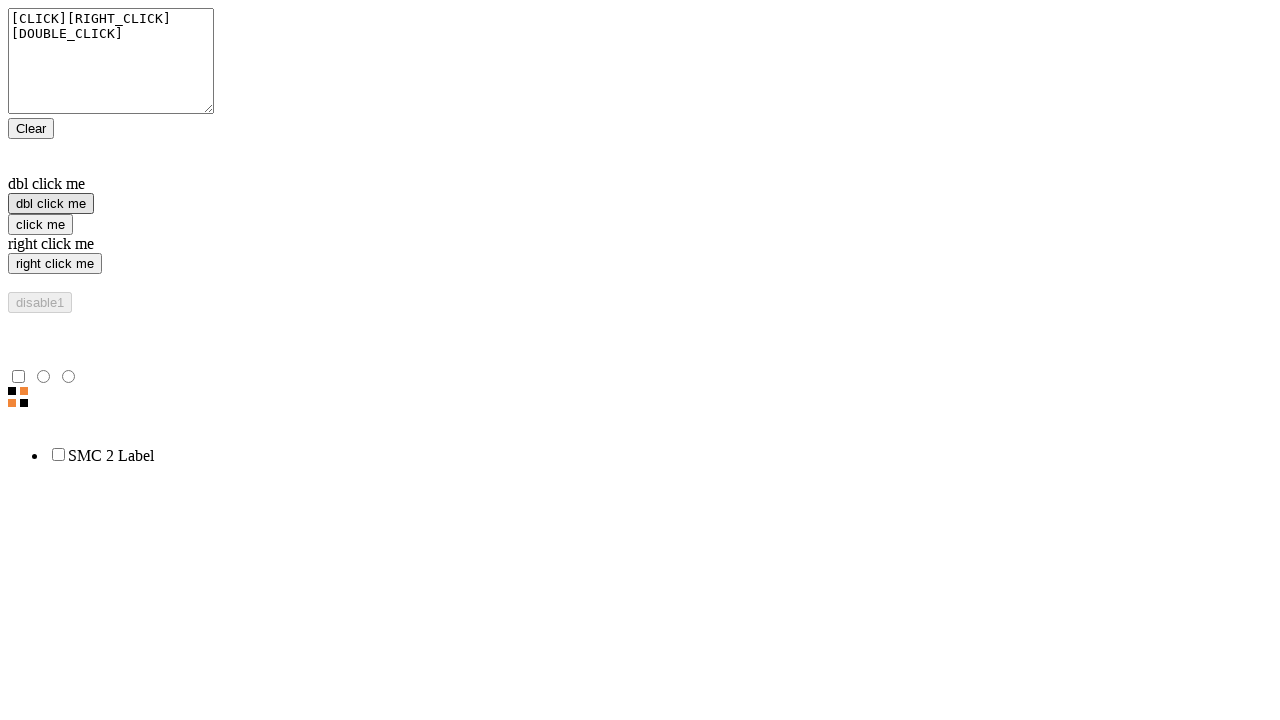

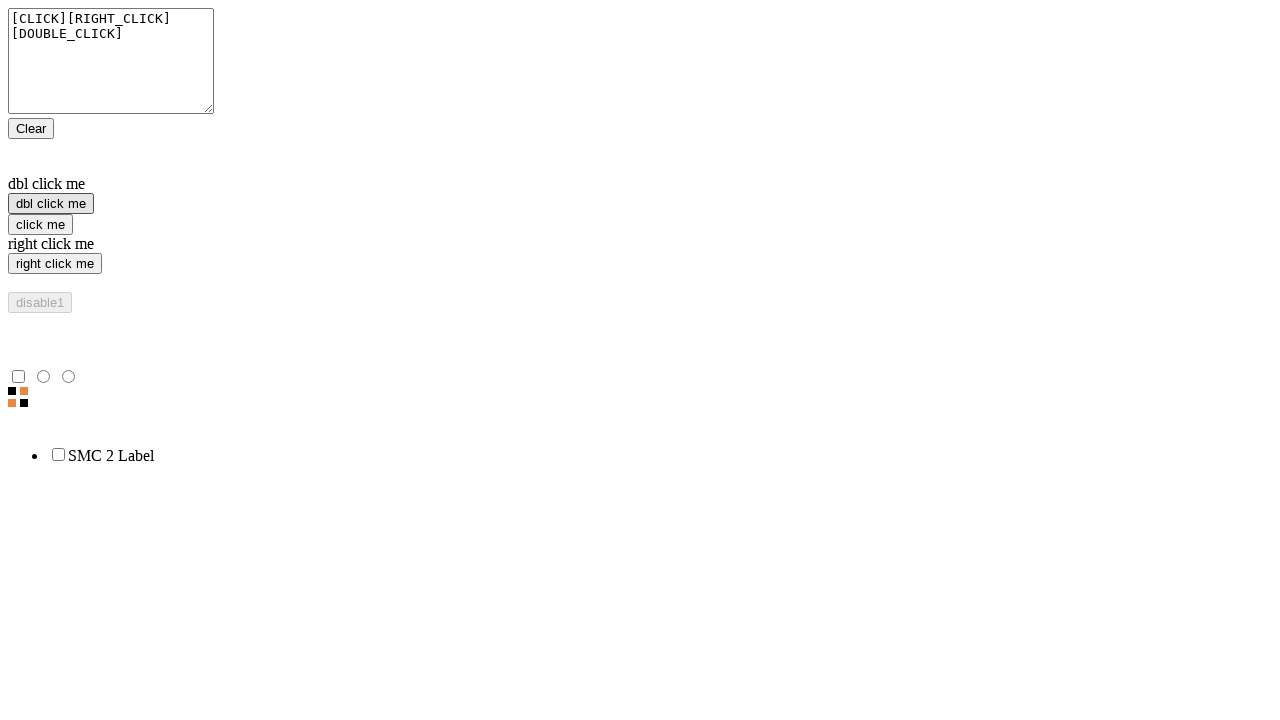